Tests input field by entering text and verifying the value is present

Starting URL: http://knockoutjs.com/examples/controlTypes.html

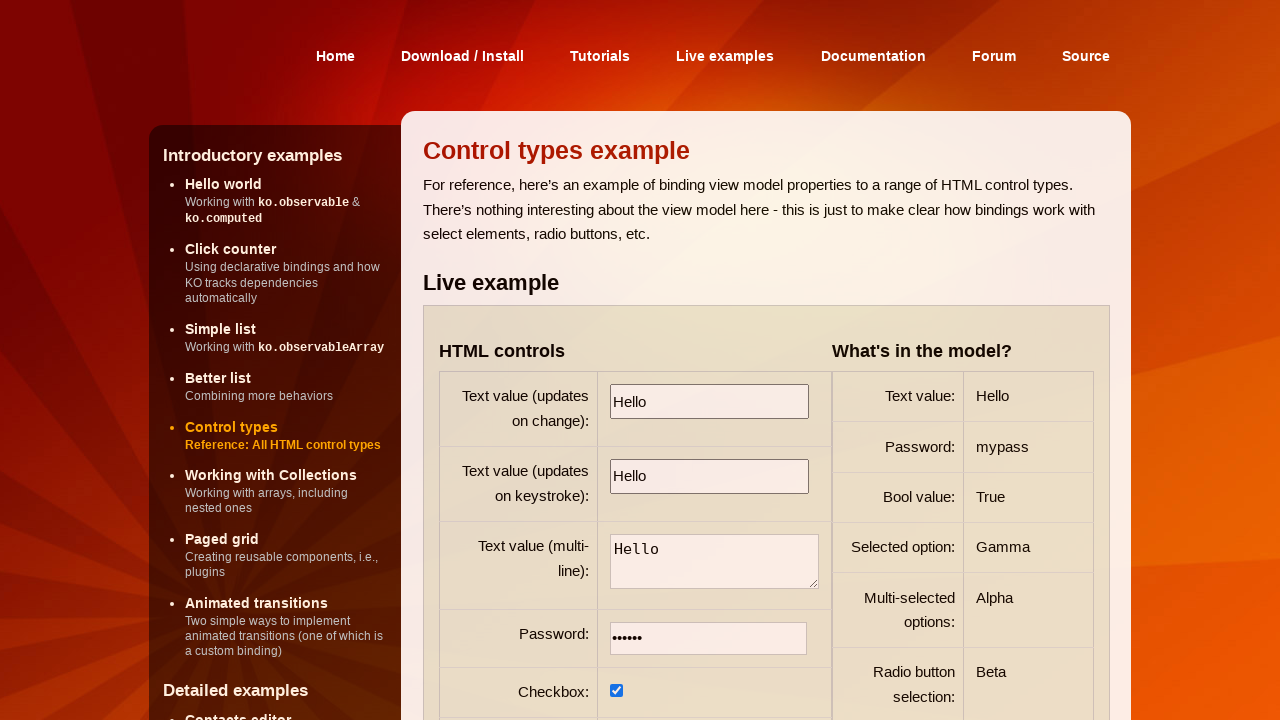

Filled first input field with 'Test' on input >> nth=0
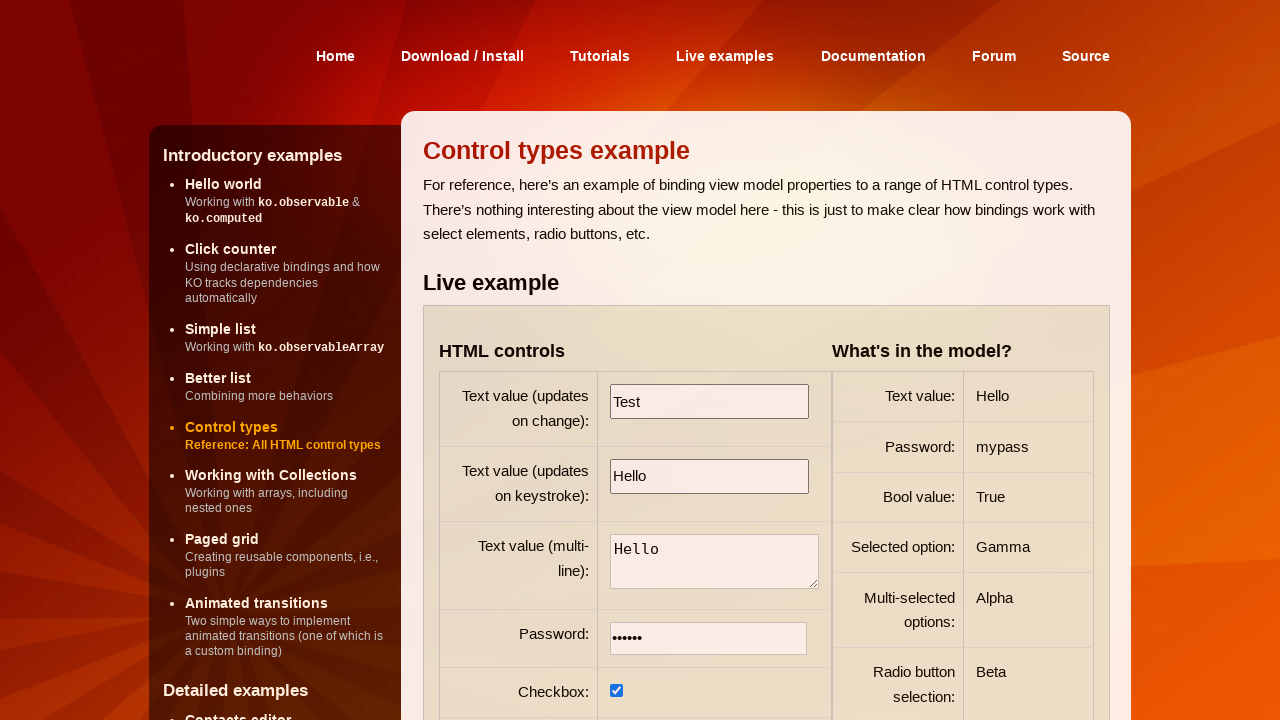

First input field is present and ready
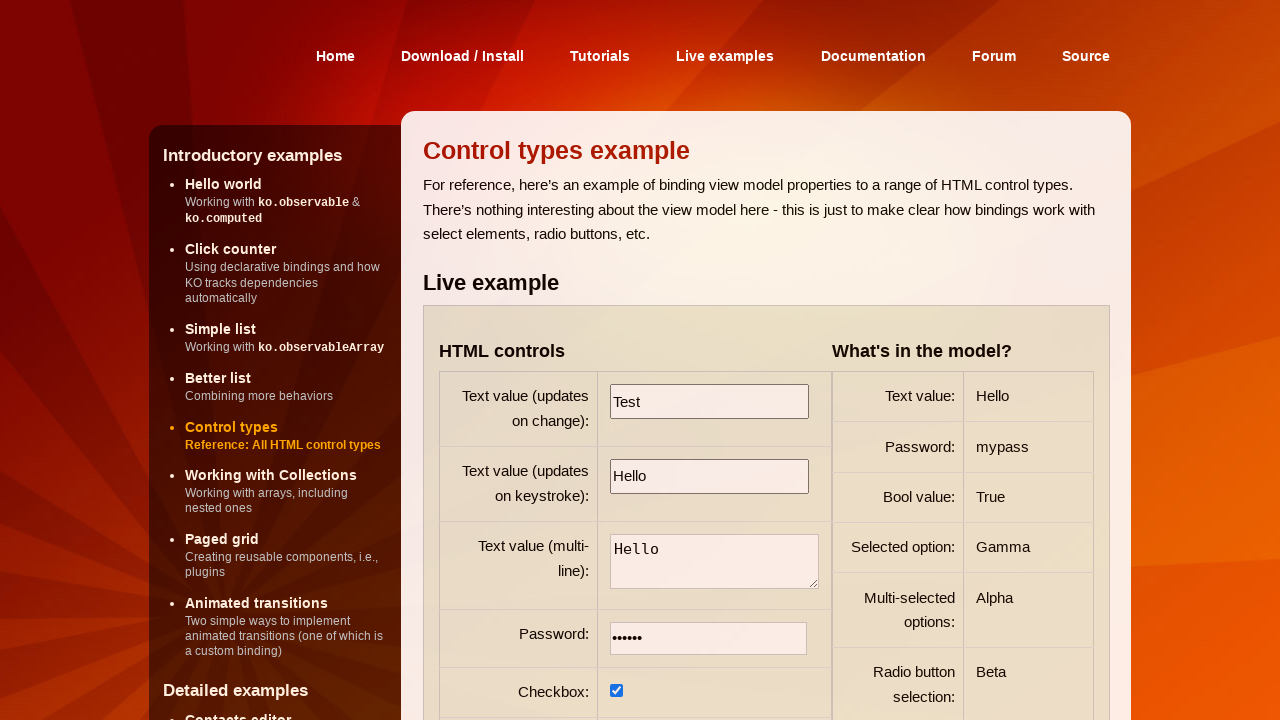

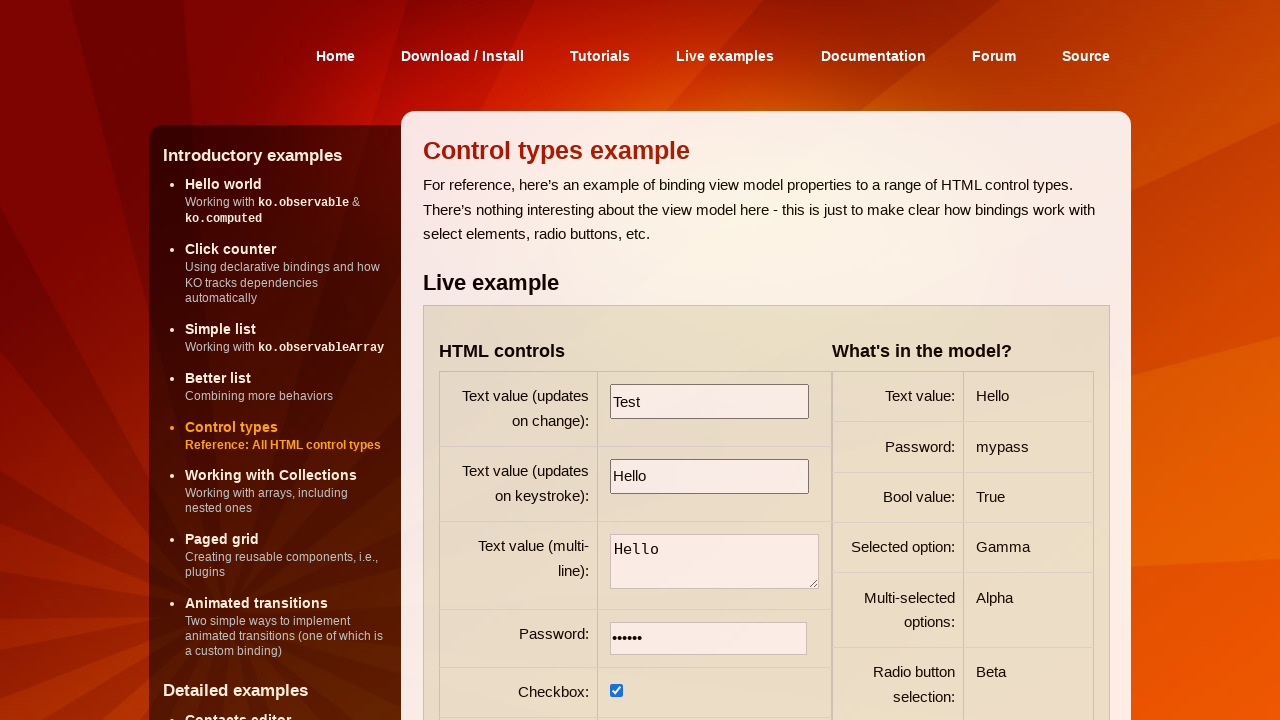